Clicks on the A/B Testing link and verifies the URL changes to the correct page

Starting URL: https://the-internet.herokuapp.com/

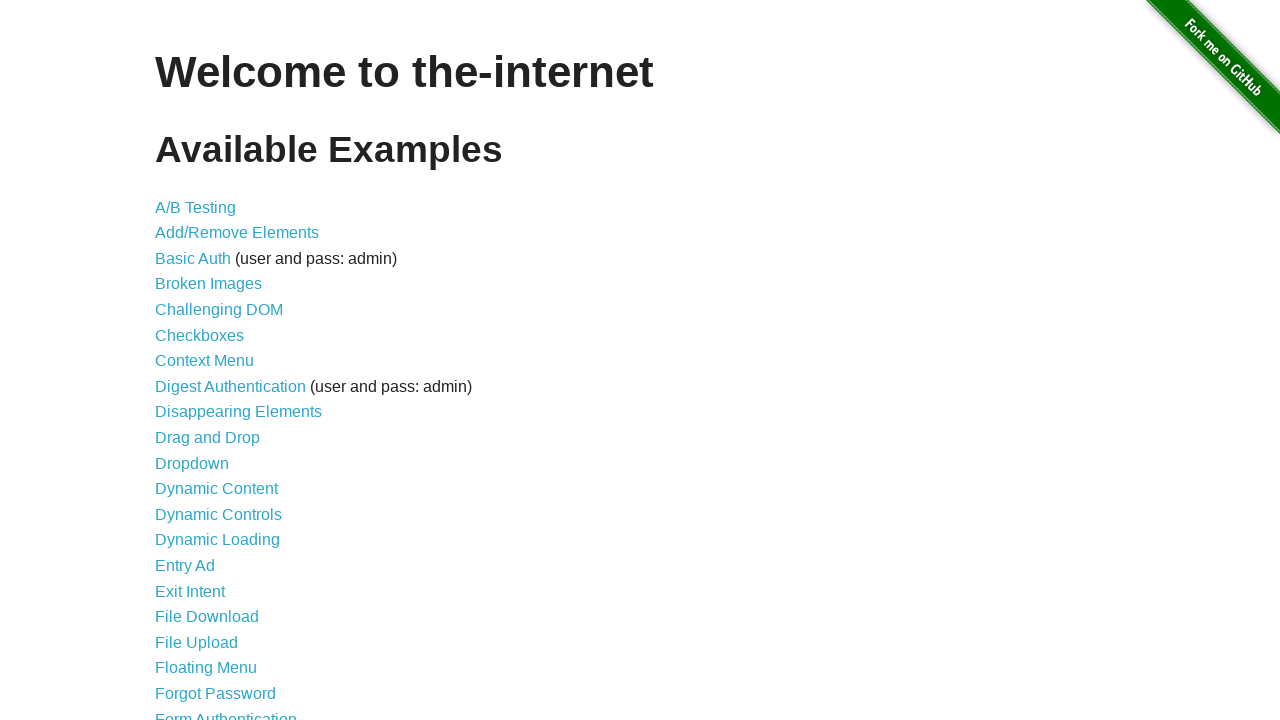

Clicked on A/B Testing link at (196, 207) on text=A/B Testing
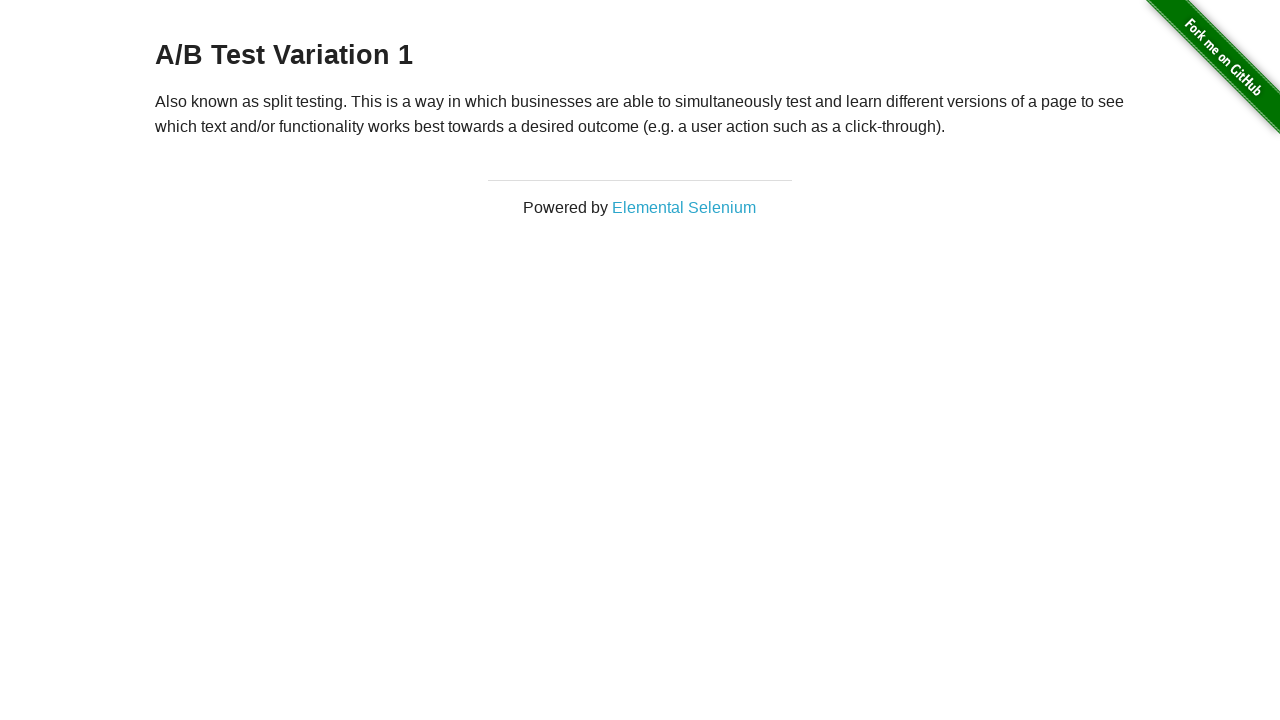

Retrieved current URL from page
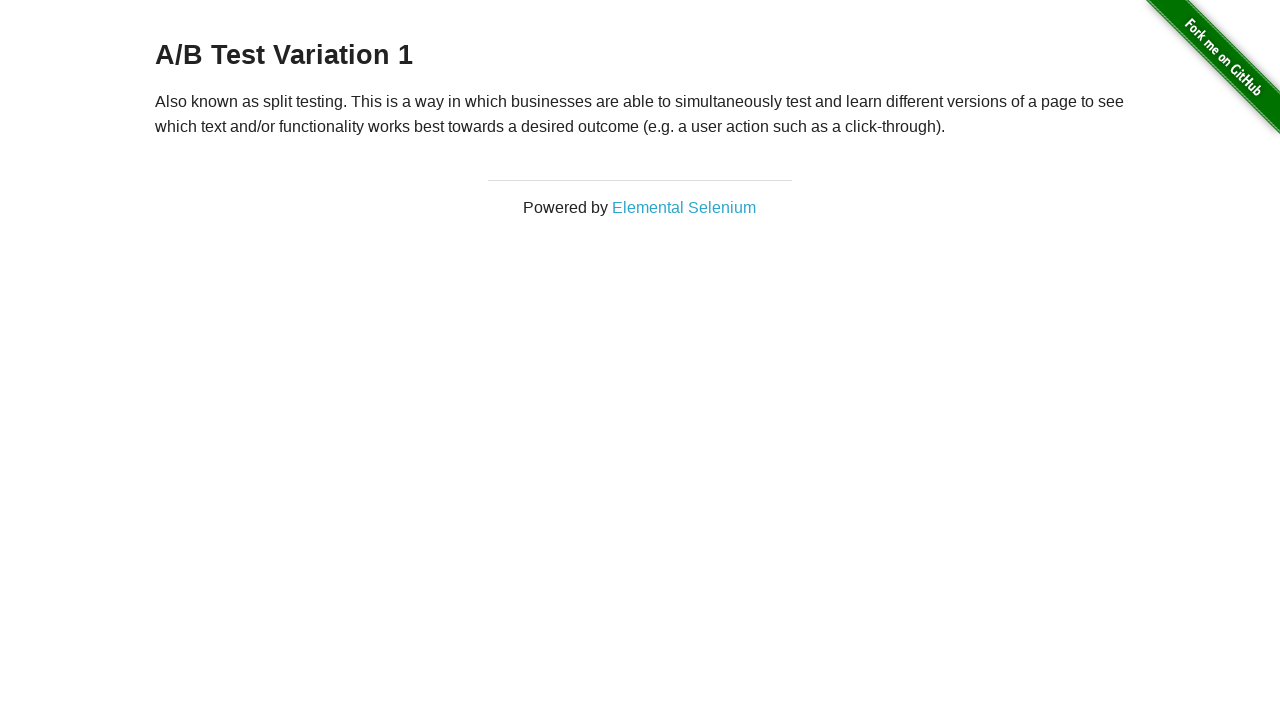

Verified URL changed to https://the-internet.herokuapp.com/abtest
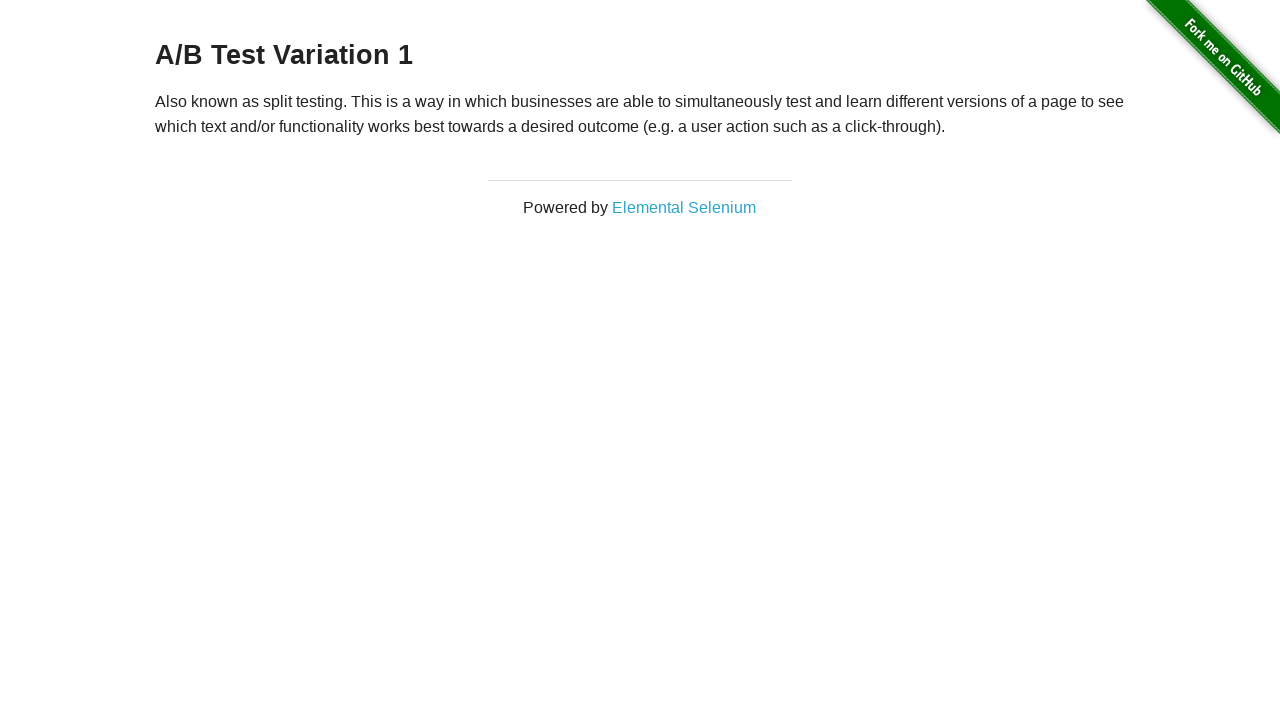

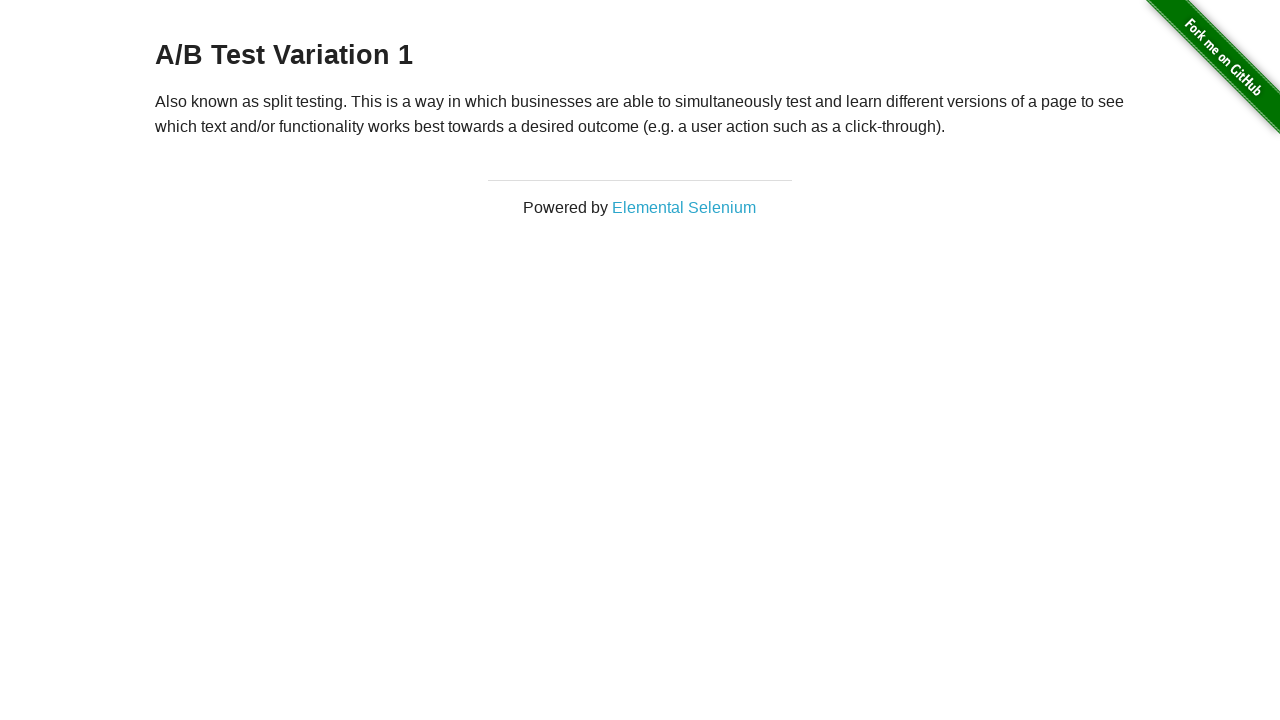